Tests multi-select dropdown functionality by selecting options by index and visible text, verifying selections, and deselecting options on the Selenium test form page.

Starting URL: https://www.selenium.dev/selenium/web/formPage.html

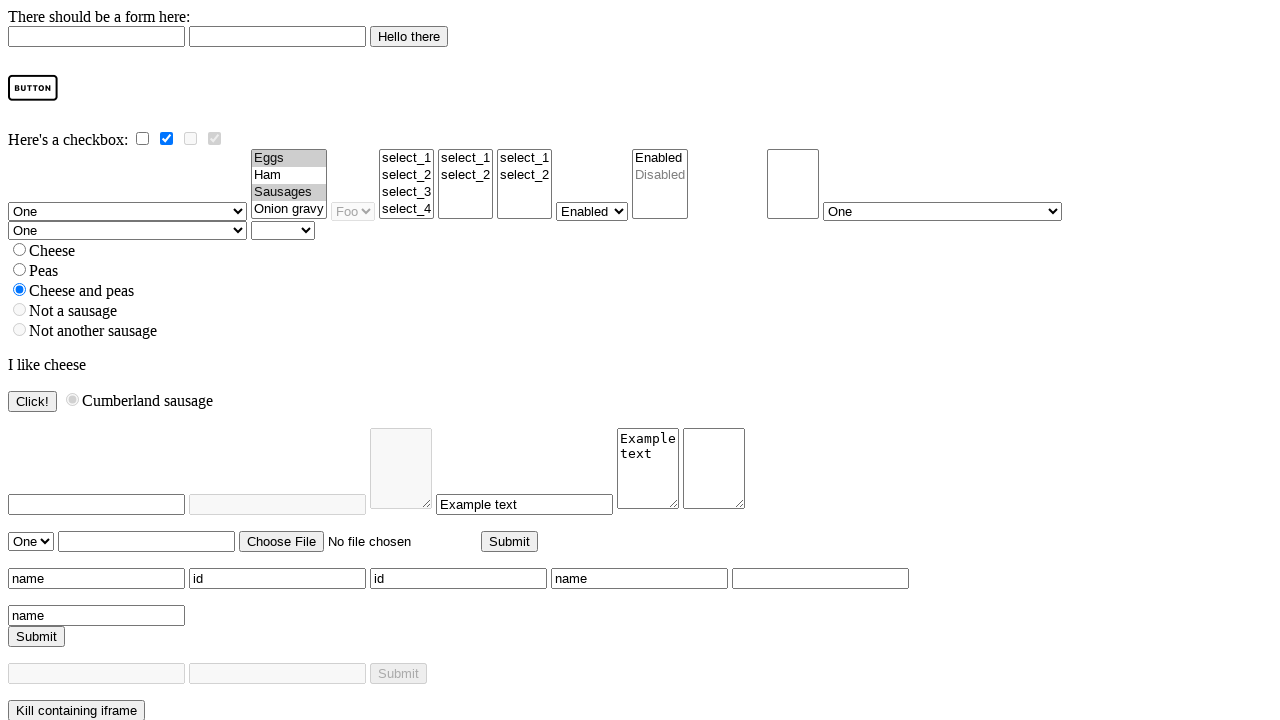

Located multi-select dropdown with name 'multi'
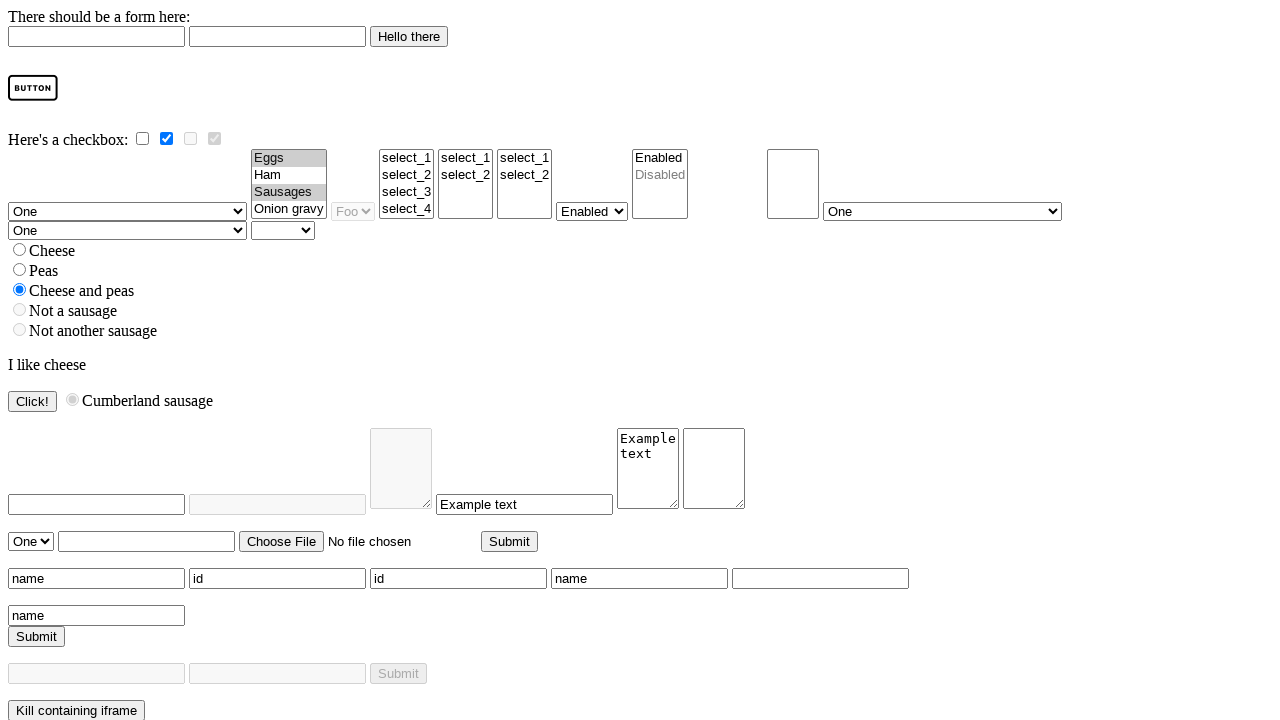

Multi-select dropdown is now visible
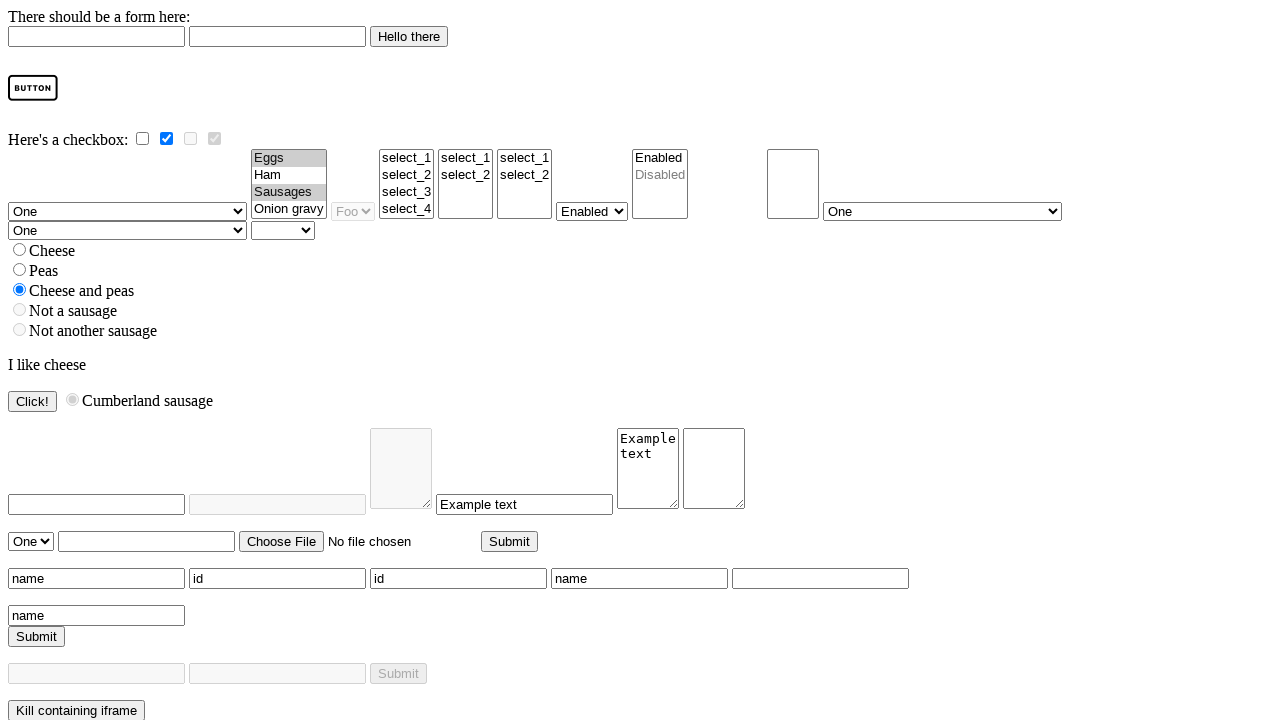

Deselected all options to clear pre-selected values on select[name='multi']
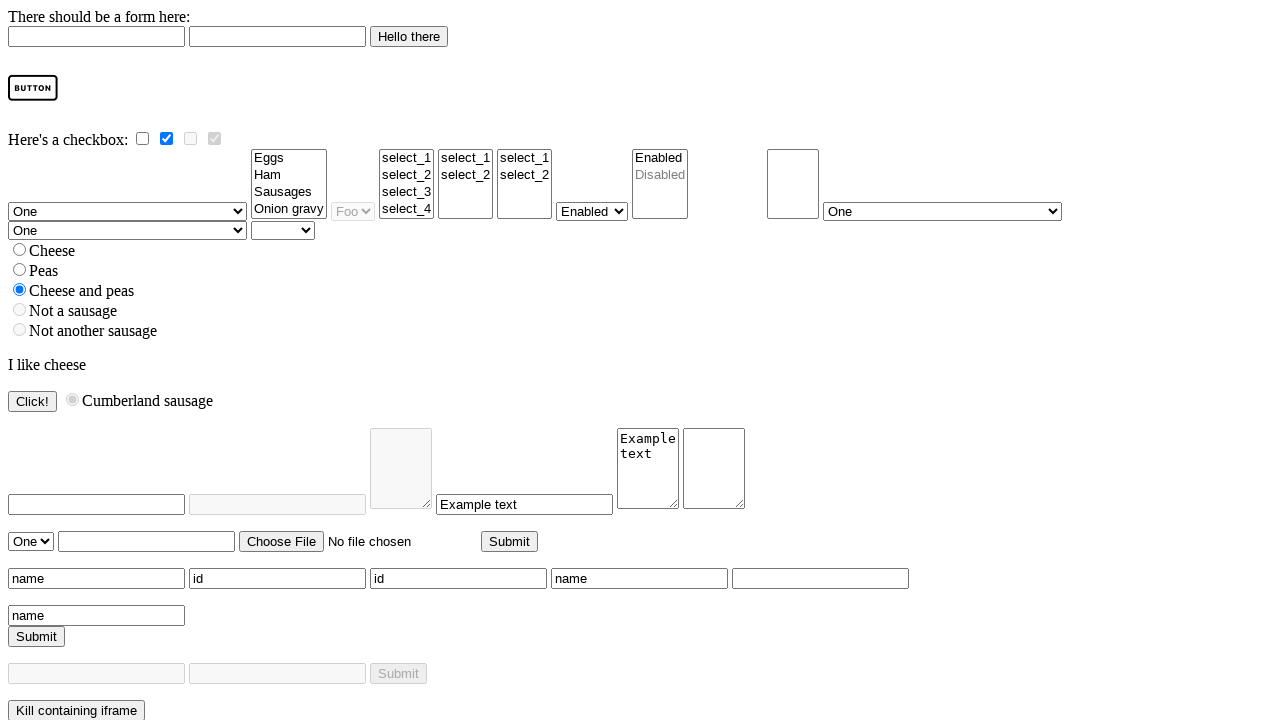

Selected first option by index 0 on select[name='multi']
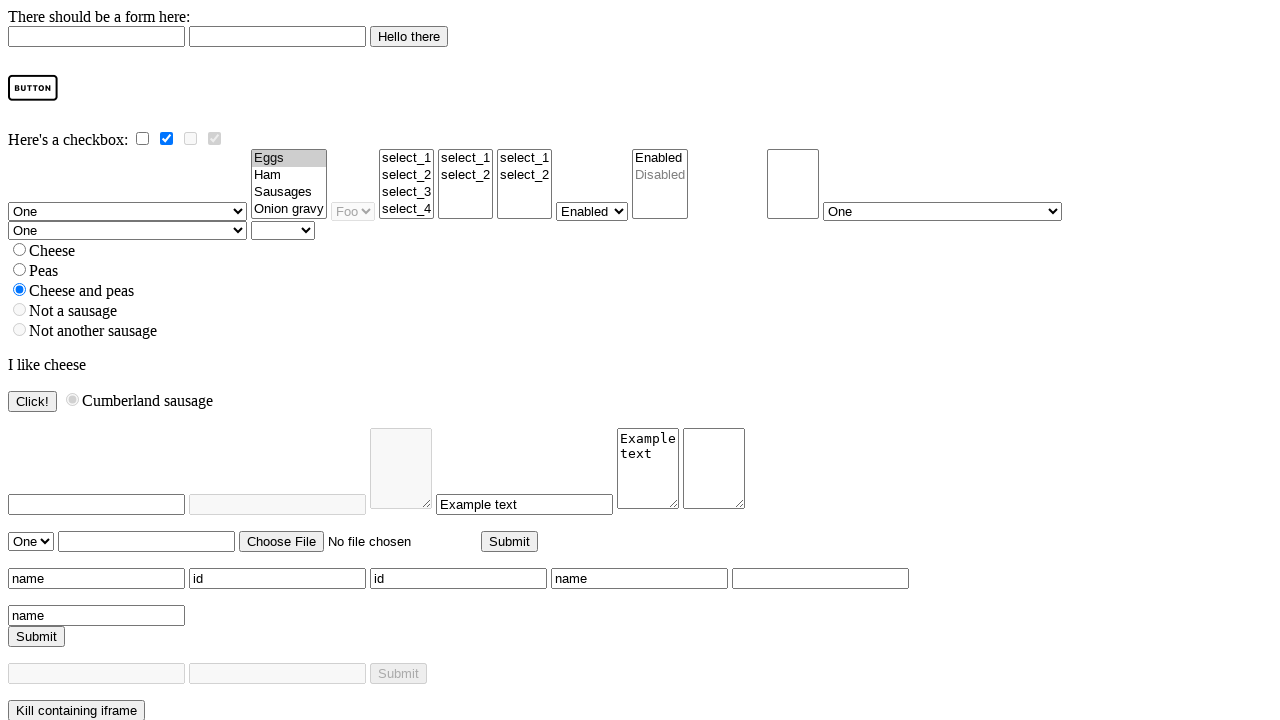

Selected 'Onion gravy' option by visible text on select[name='multi']
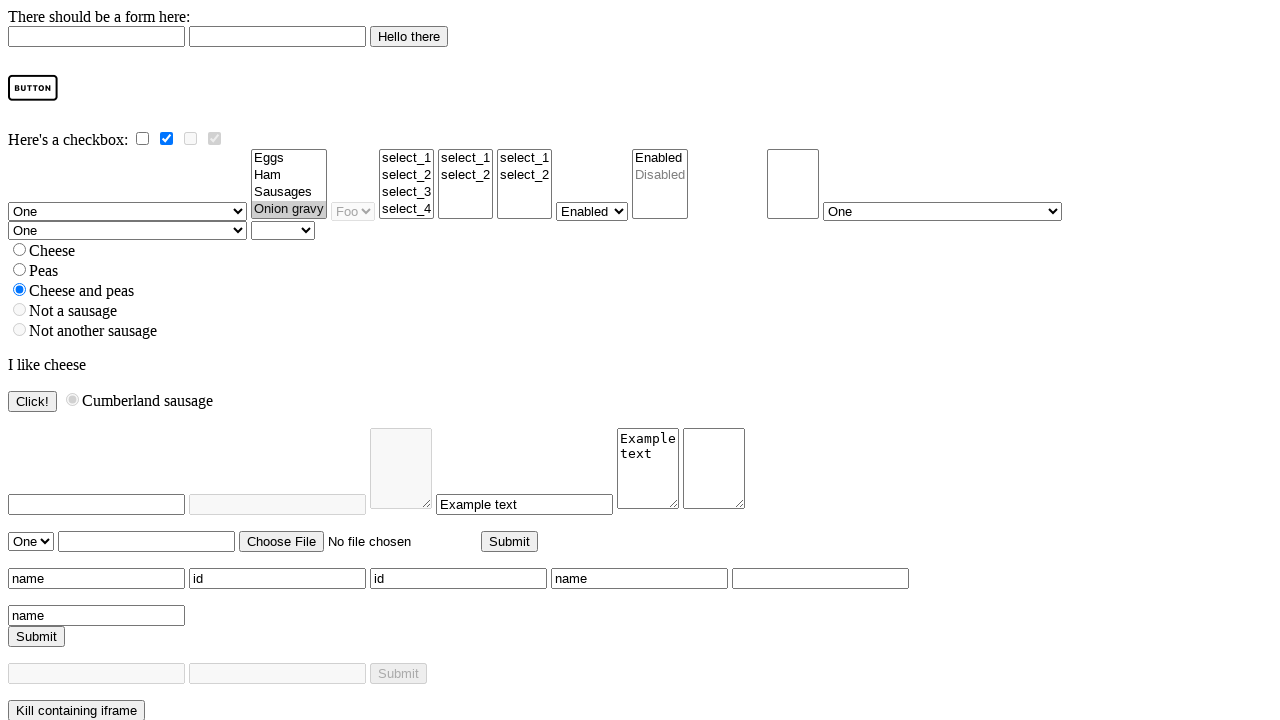

Waited 500ms for selection to register
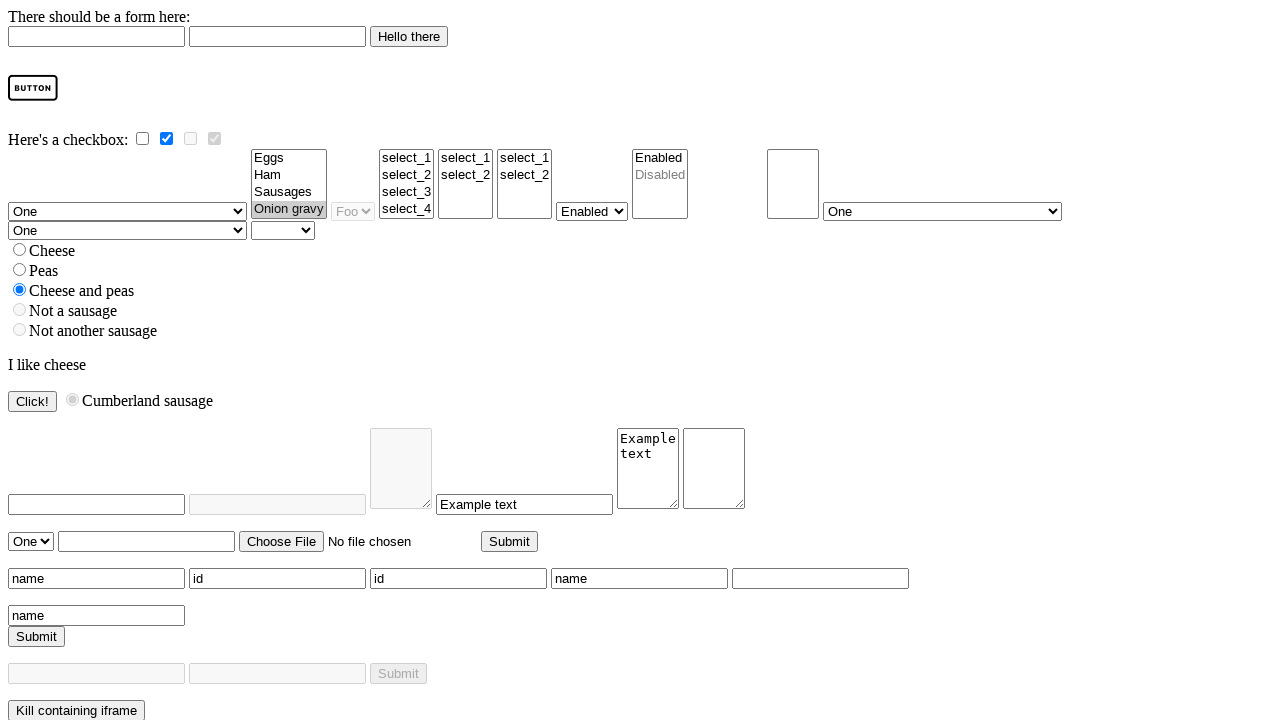

Deselected all options from multi-select dropdown on select[name='multi']
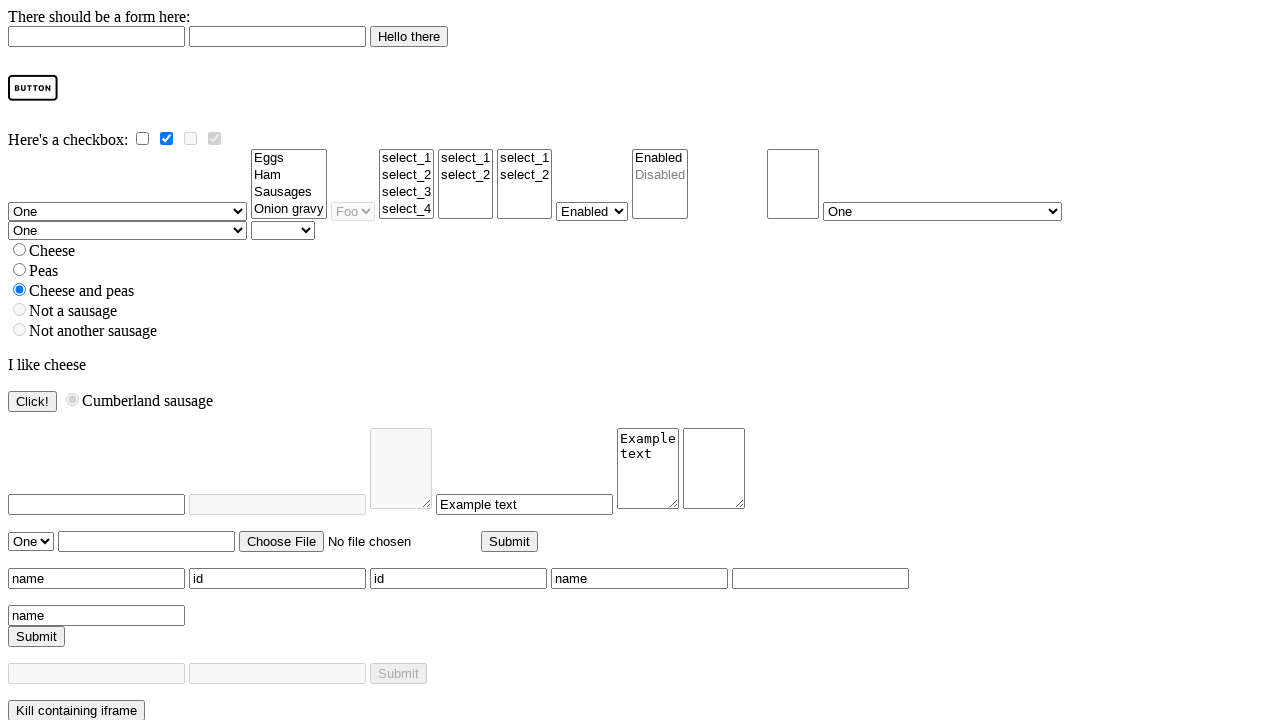

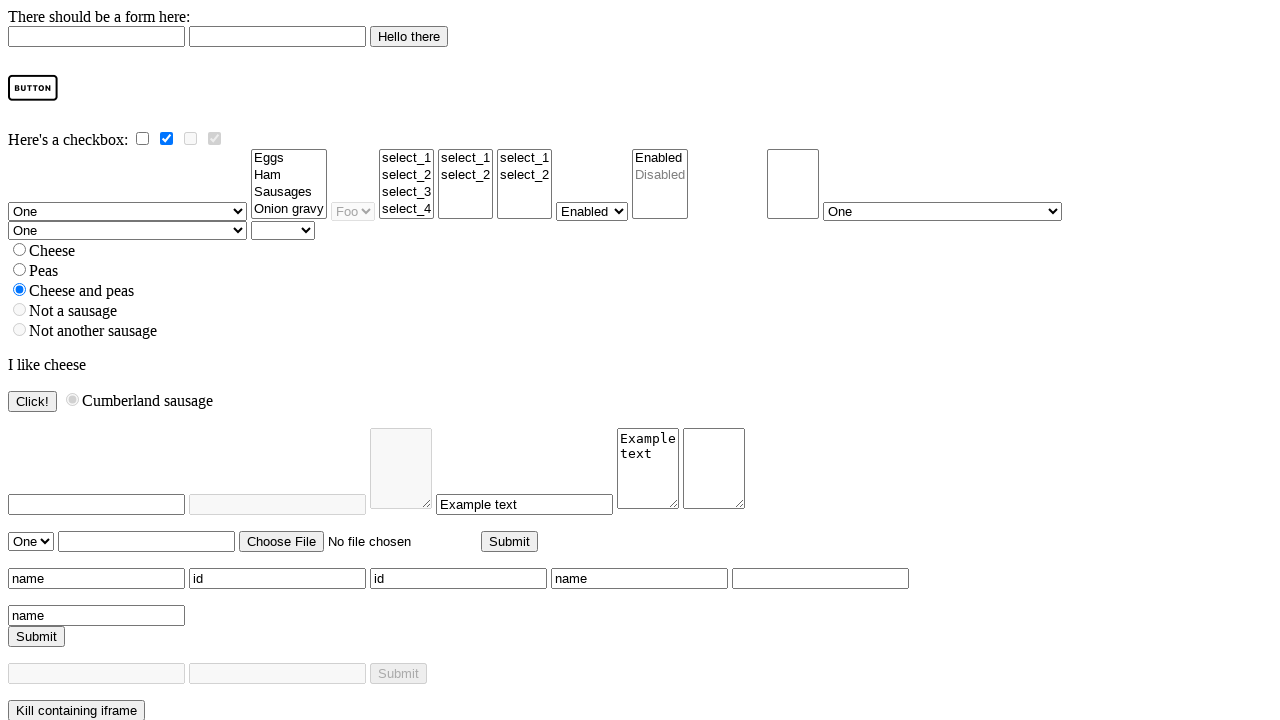